Tests progress bar functionality by starting it and stopping it when it reaches approximately 75%

Starting URL: http://www.uitestingplayground.com/progressbar

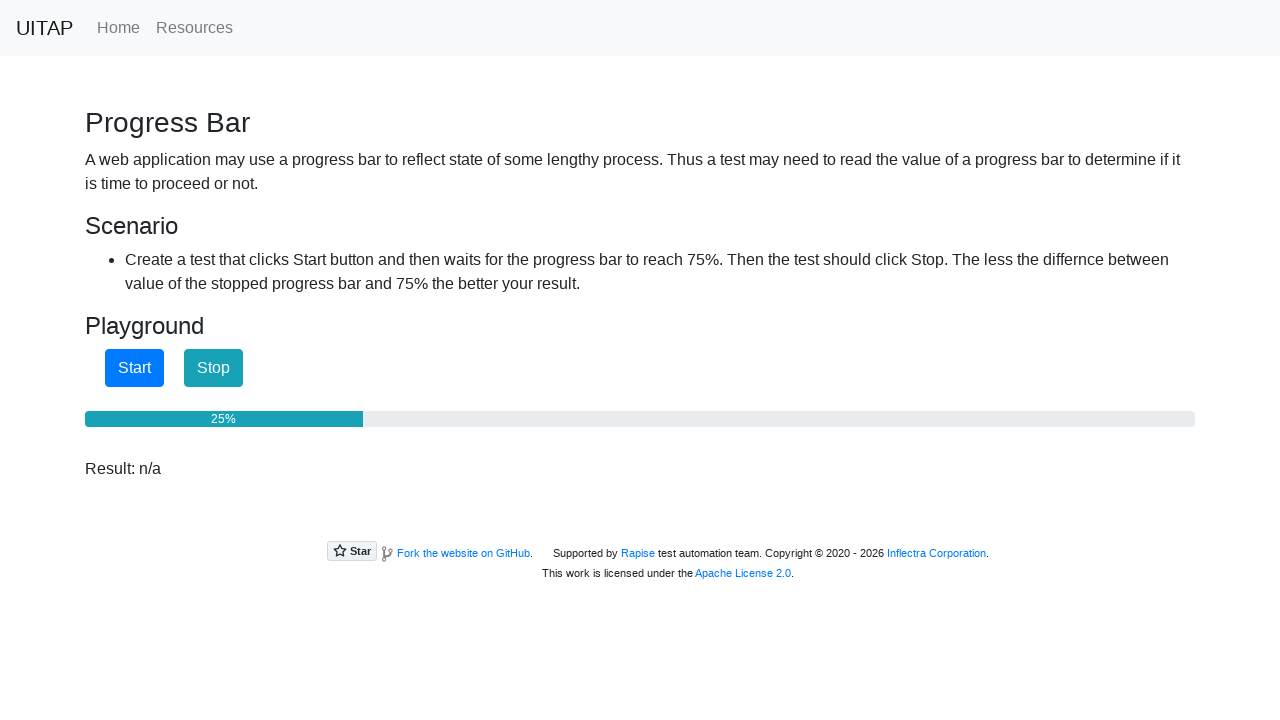

Clicked start button to begin progress bar at (134, 368) on #startButton
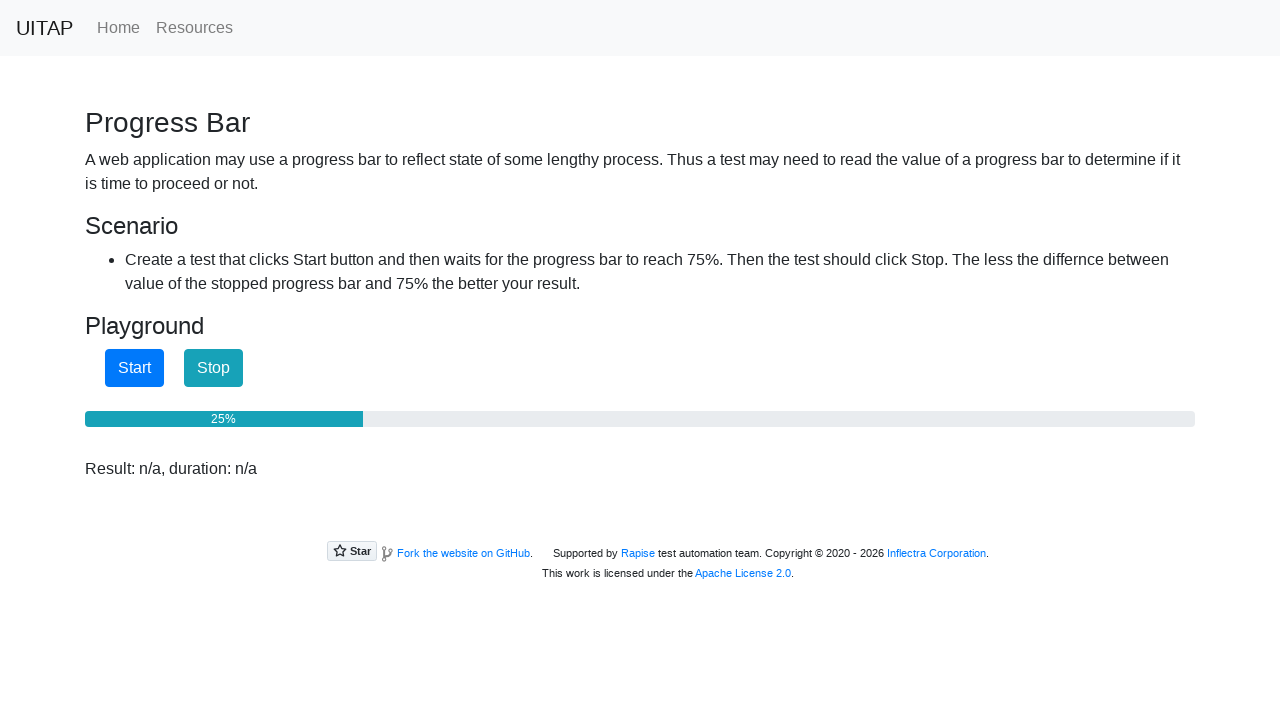

Progress bar reached approximately 73%
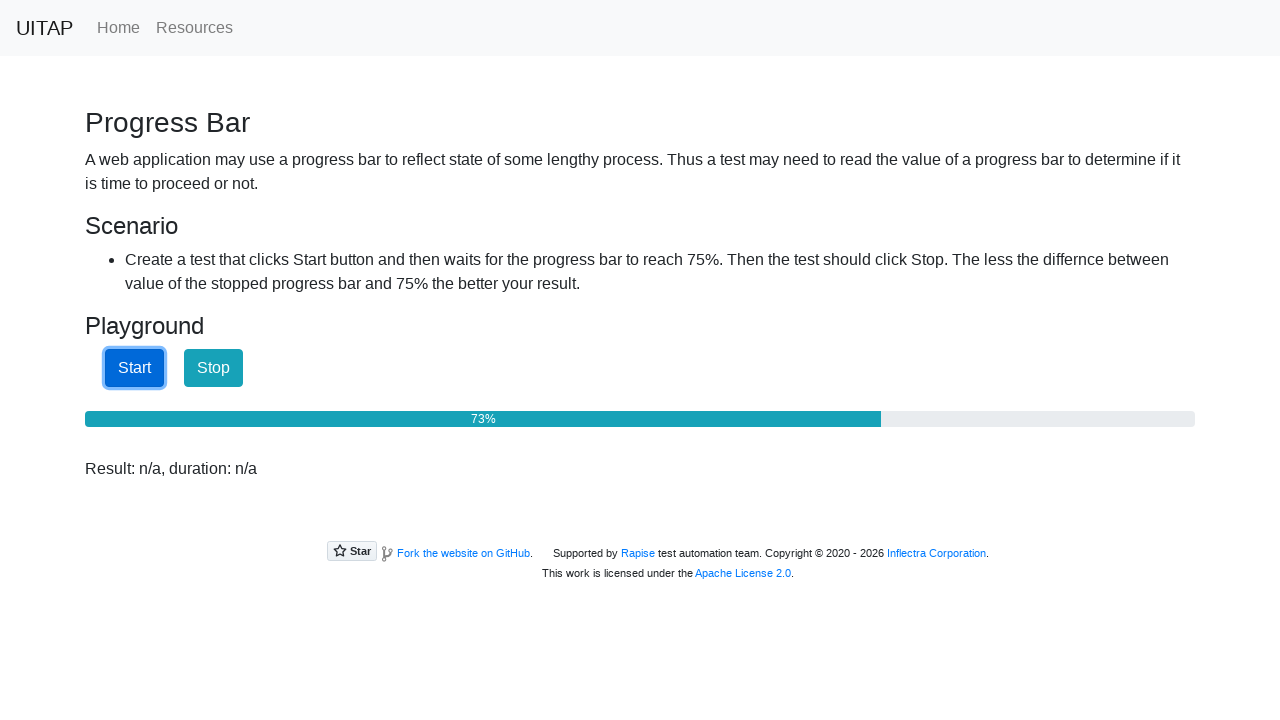

Clicked stop button to halt progress bar at (214, 368) on #stopButton
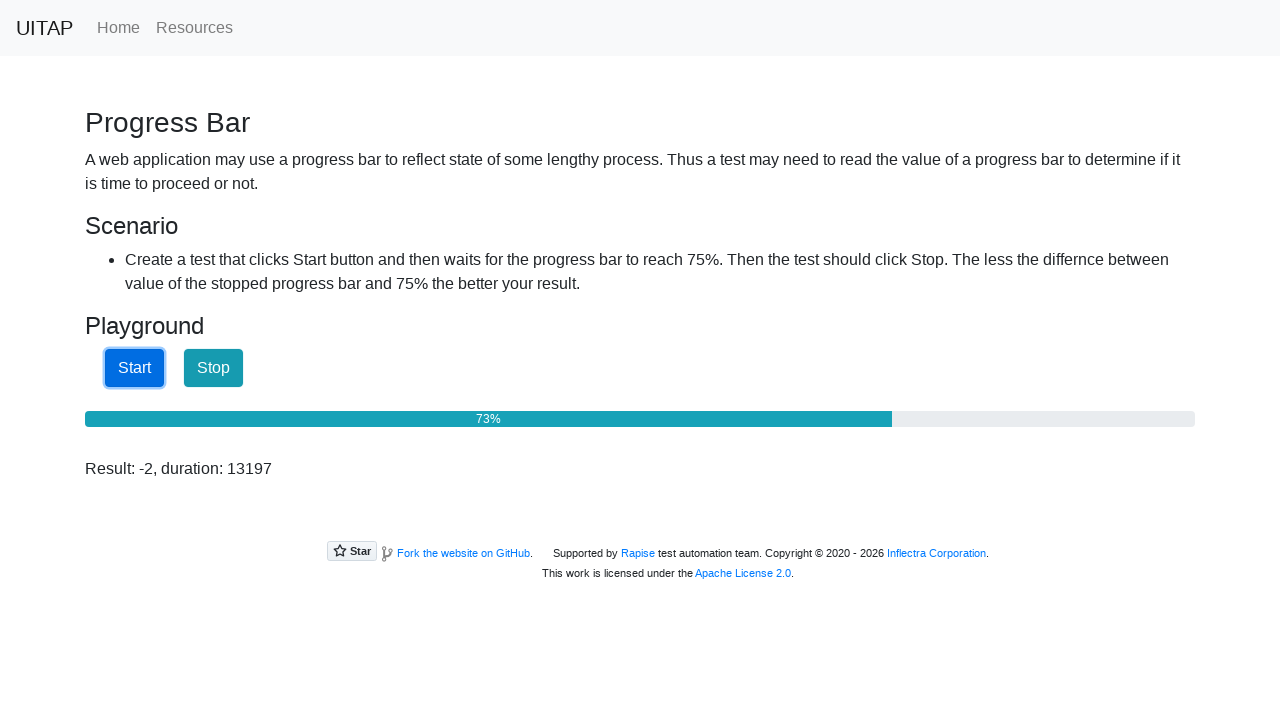

Waited 500ms for UI to update after stopping progress bar
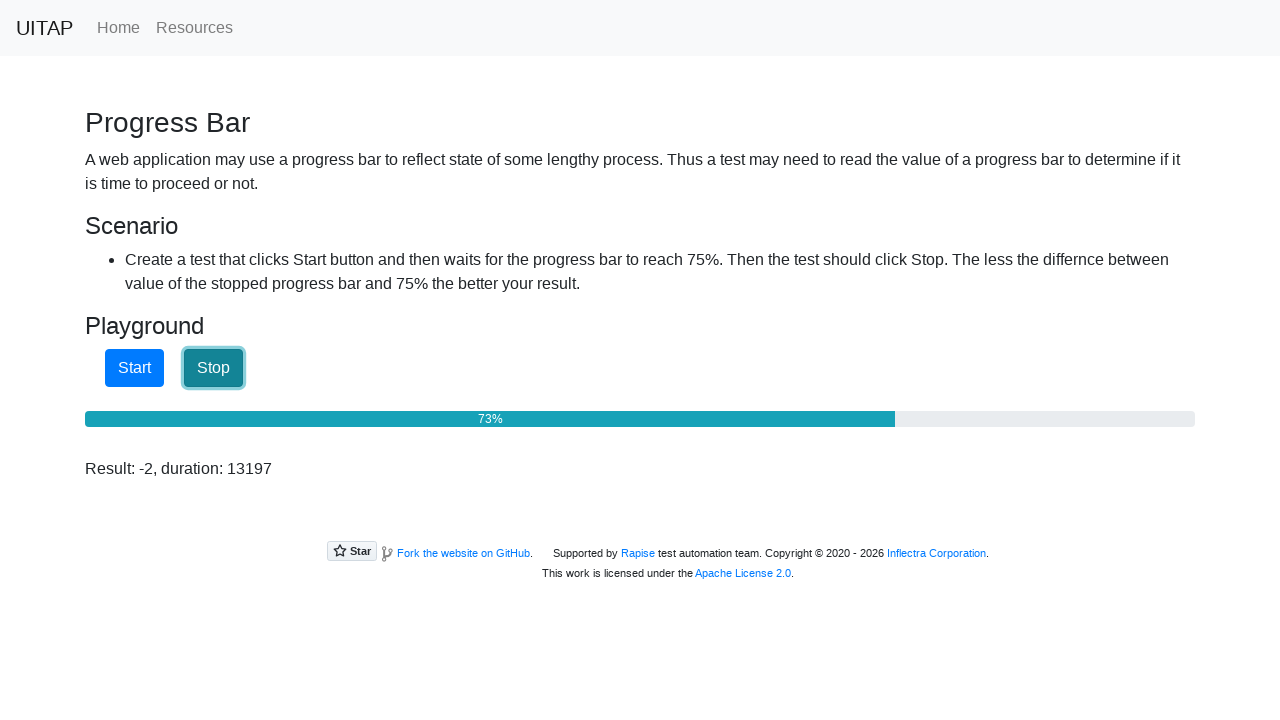

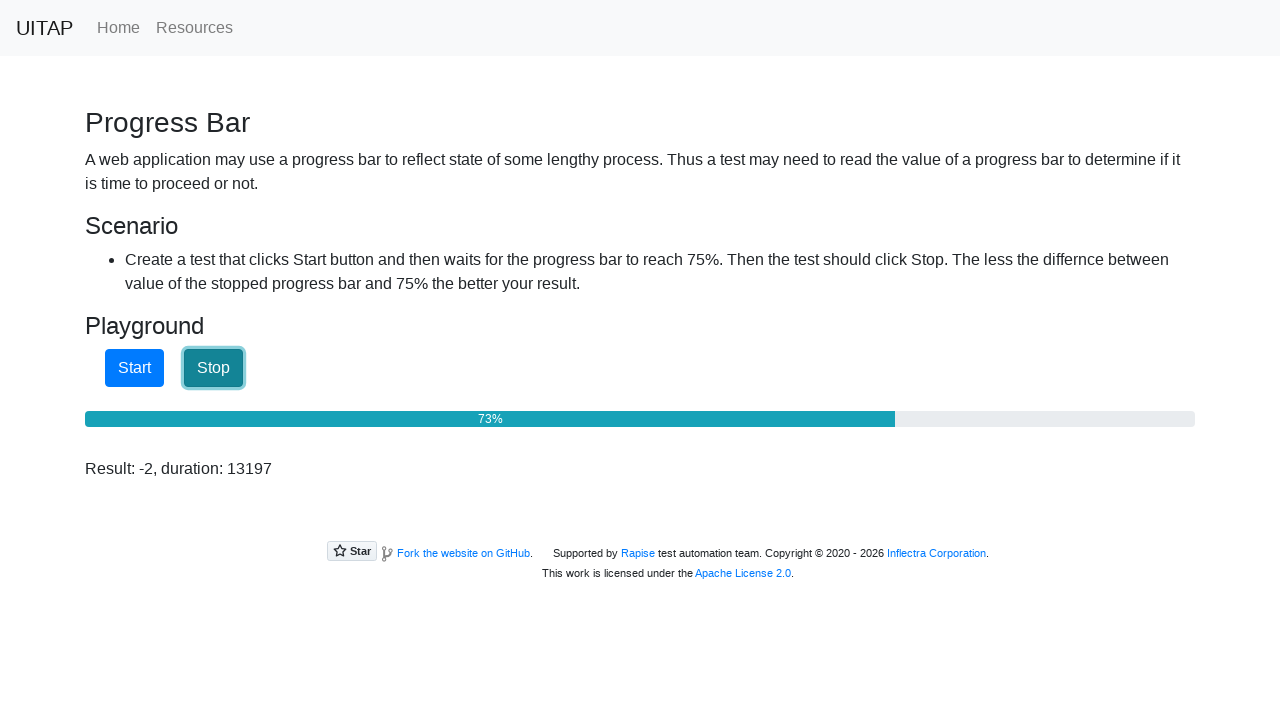